Tests the GreenKart shopping flow by searching for a product (Broccoli), incrementing quantity, adding to cart, proceeding to checkout, selecting a country, and completing the purchase.

Starting URL: https://rahulshettyacademy.com/seleniumPractise/#/

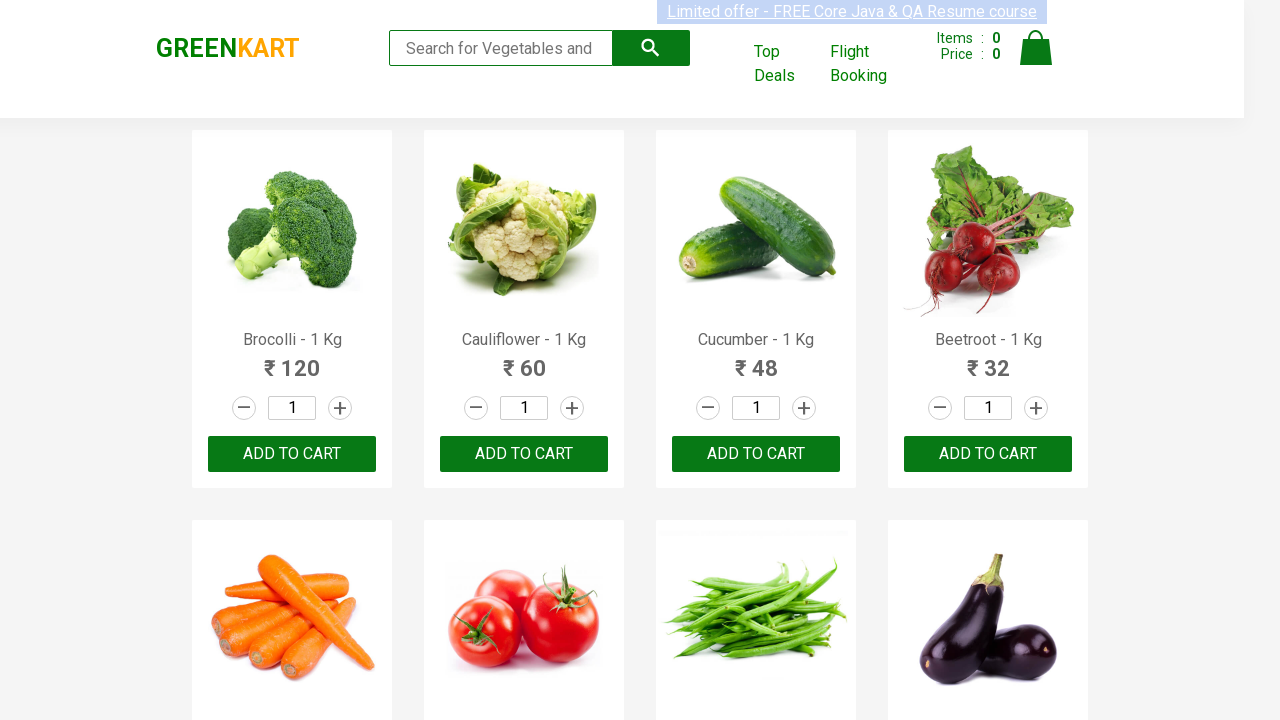

Search input field loaded
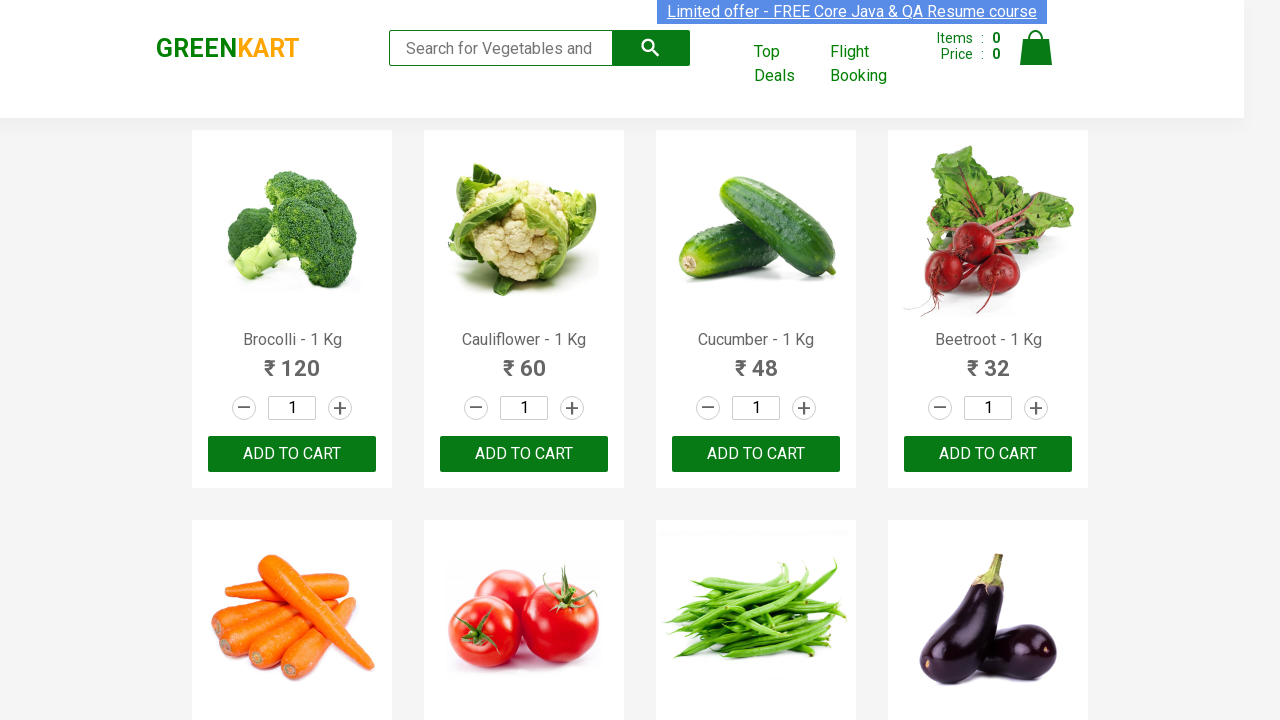

Filled search field with 'Broco' to find Broccoli on input[type="search"]
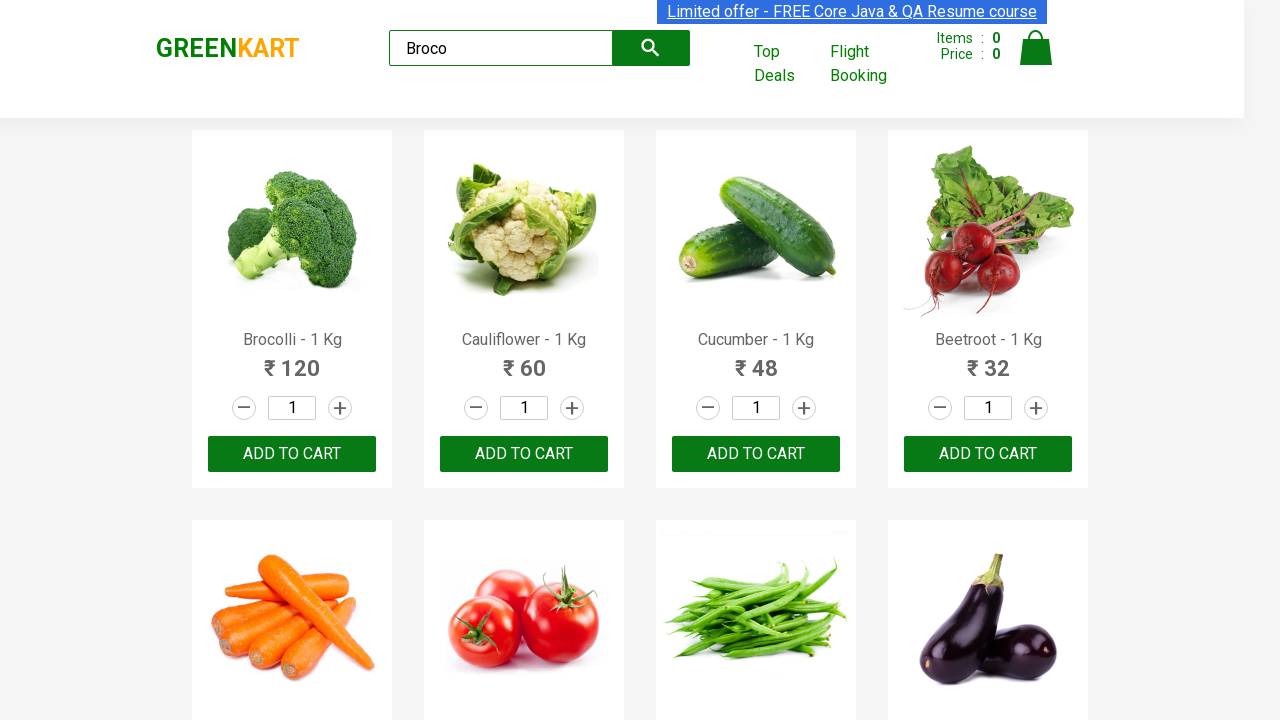

Product search results loaded
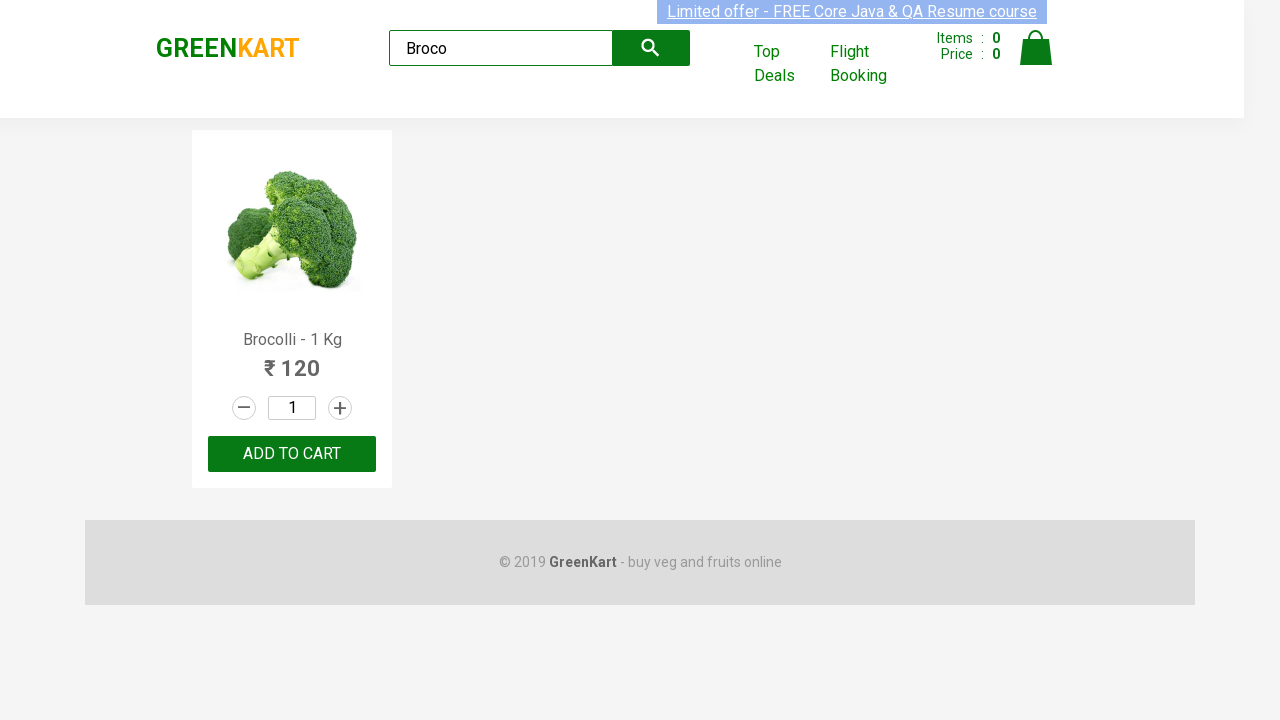

Incremented product quantity at (340, 408) on a.increment
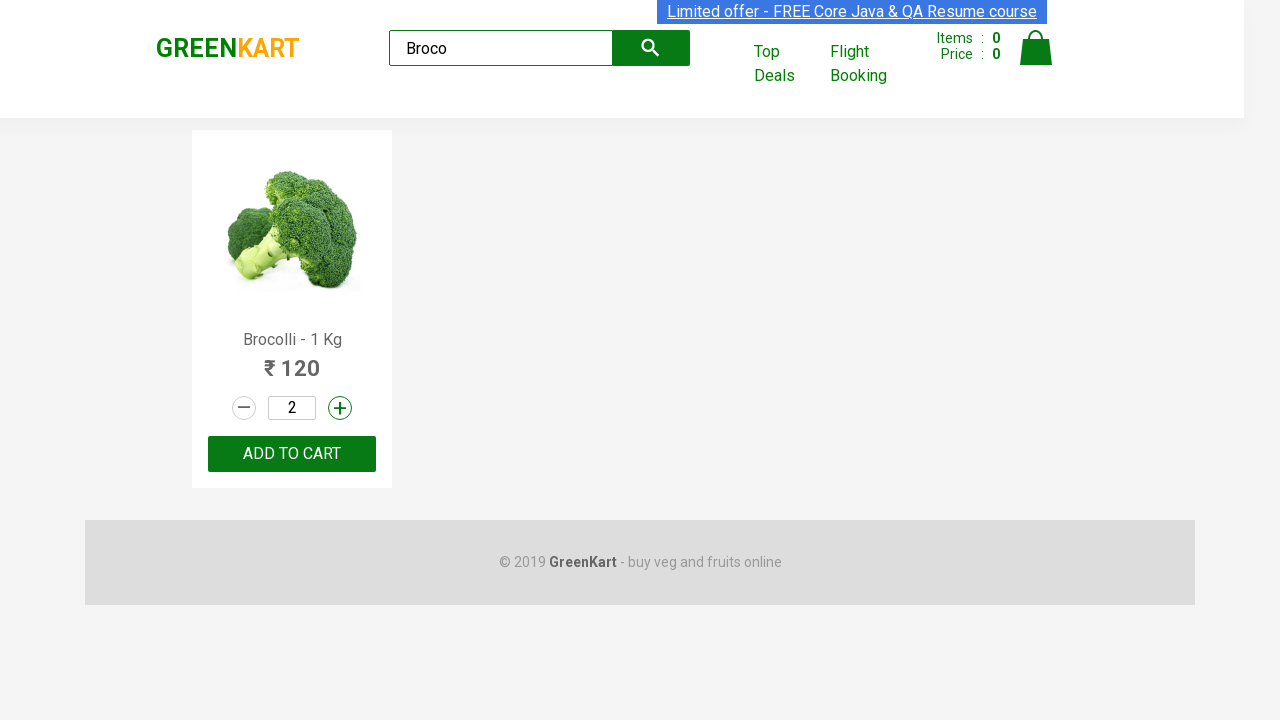

Added Broccoli product to cart at (292, 454) on .product-action button
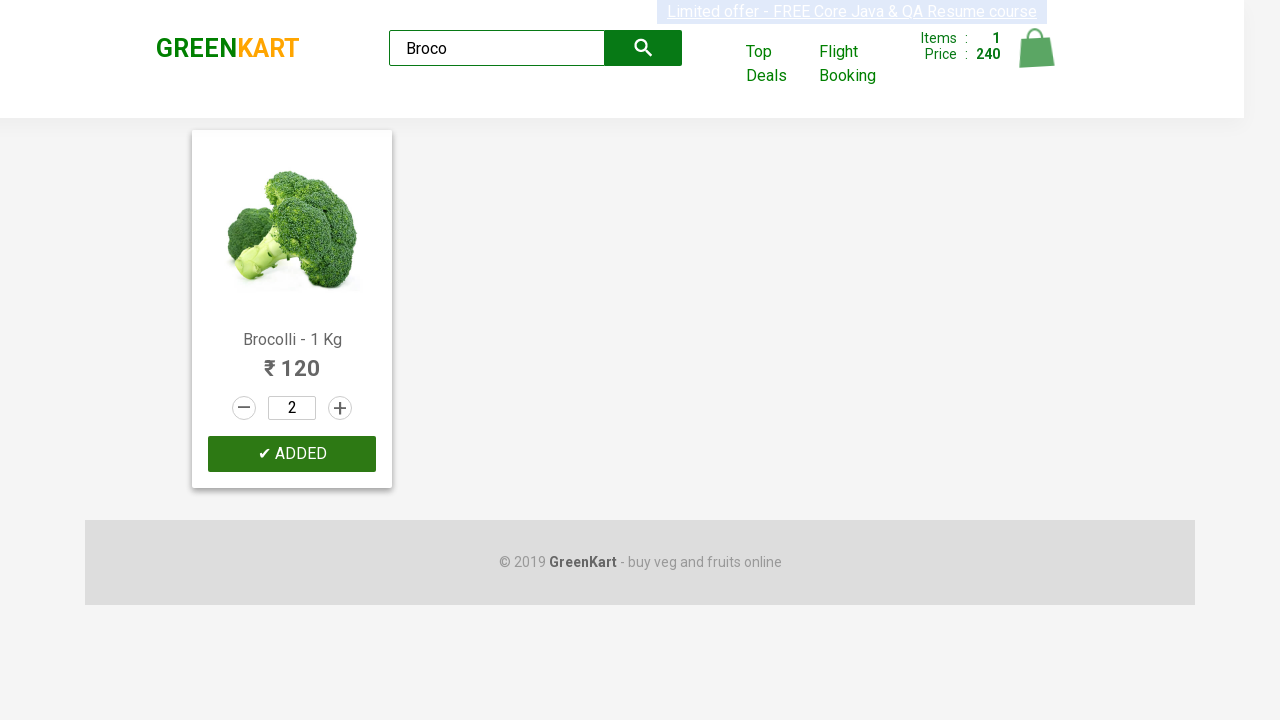

Opened shopping cart at (1036, 48) on [alt="Cart"]
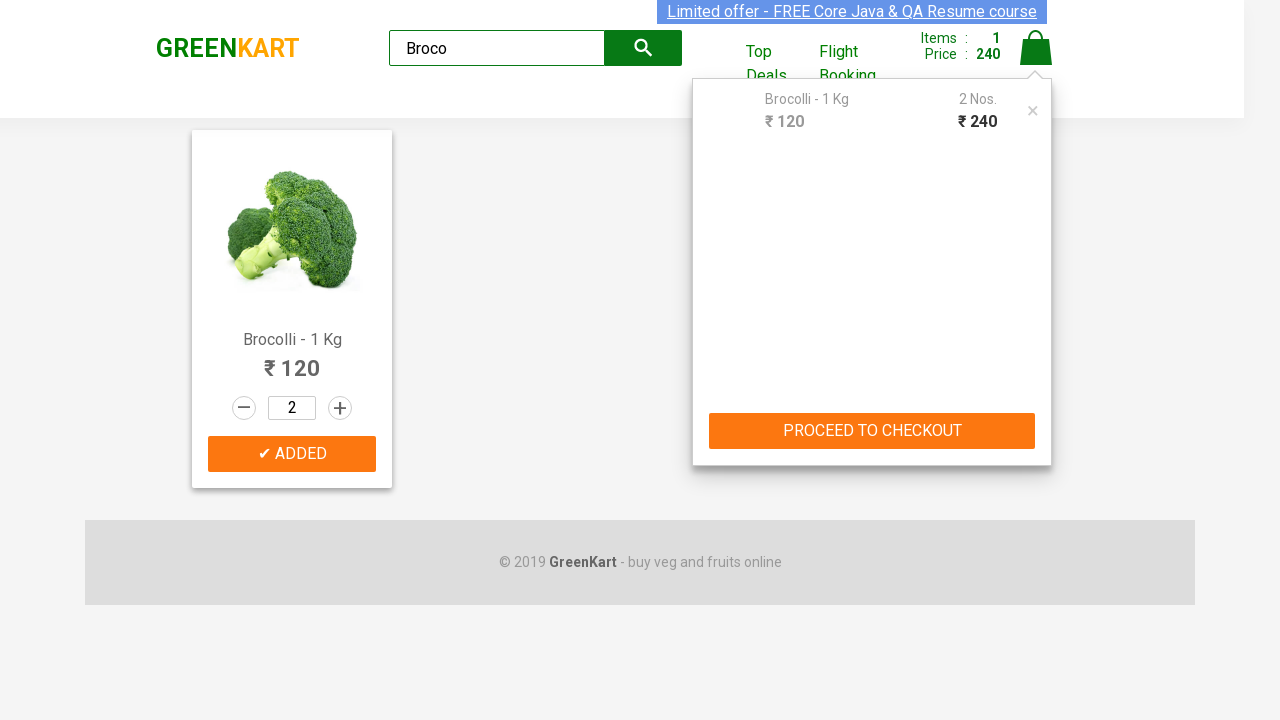

Clicked PROCEED TO CHECKOUT button at (872, 431) on button:has-text("PROCEED TO CHECKOUT")
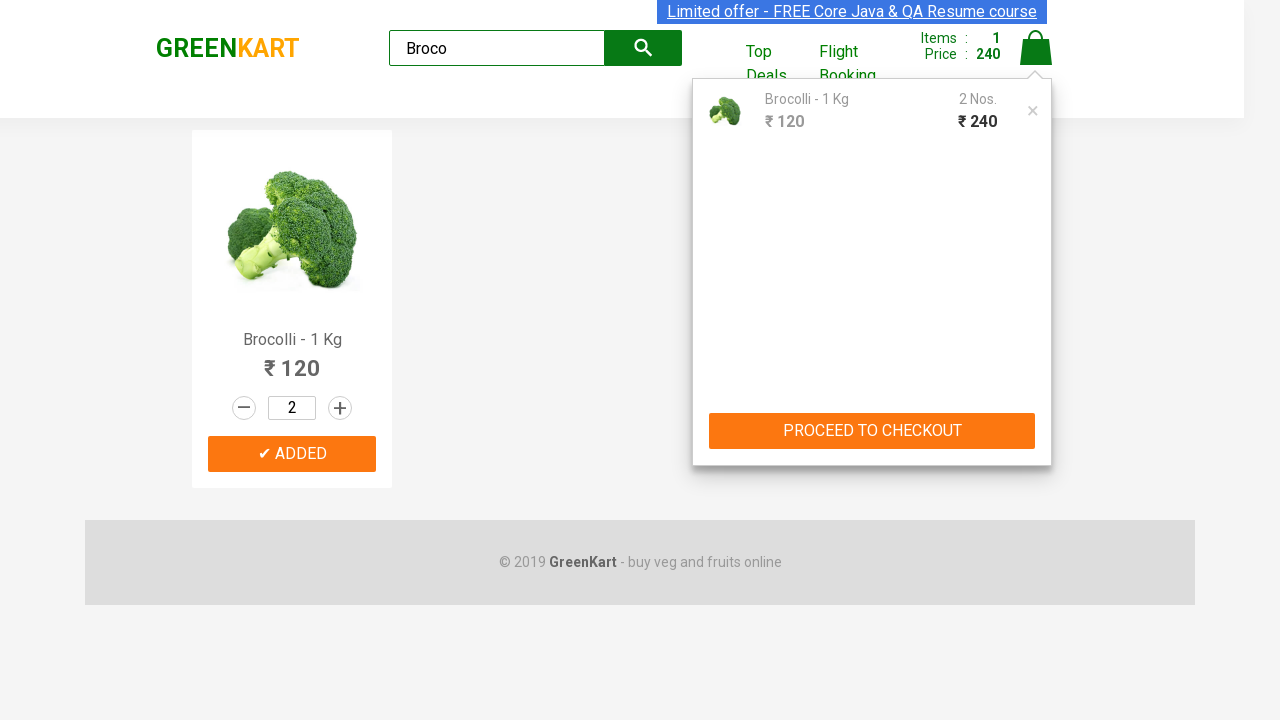

Checkout page loaded with order amount displayed
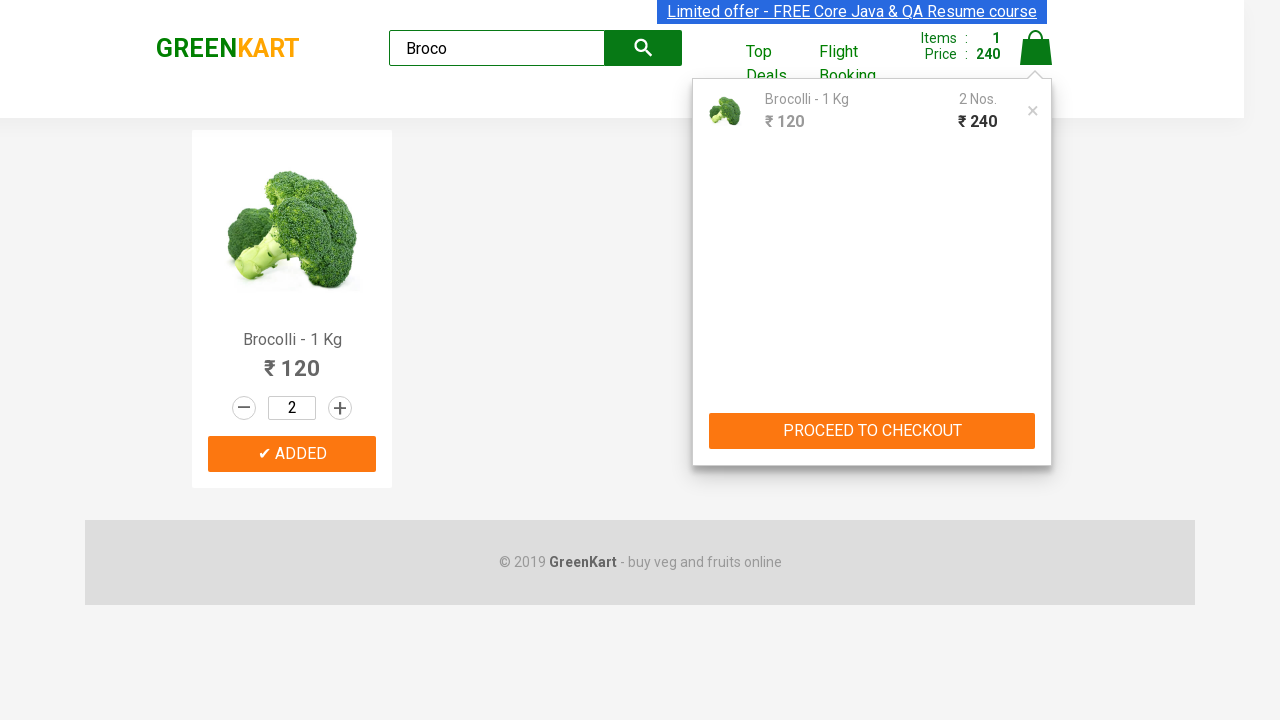

Clicked Place Order button at (1036, 420) on button:has-text("Place Order")
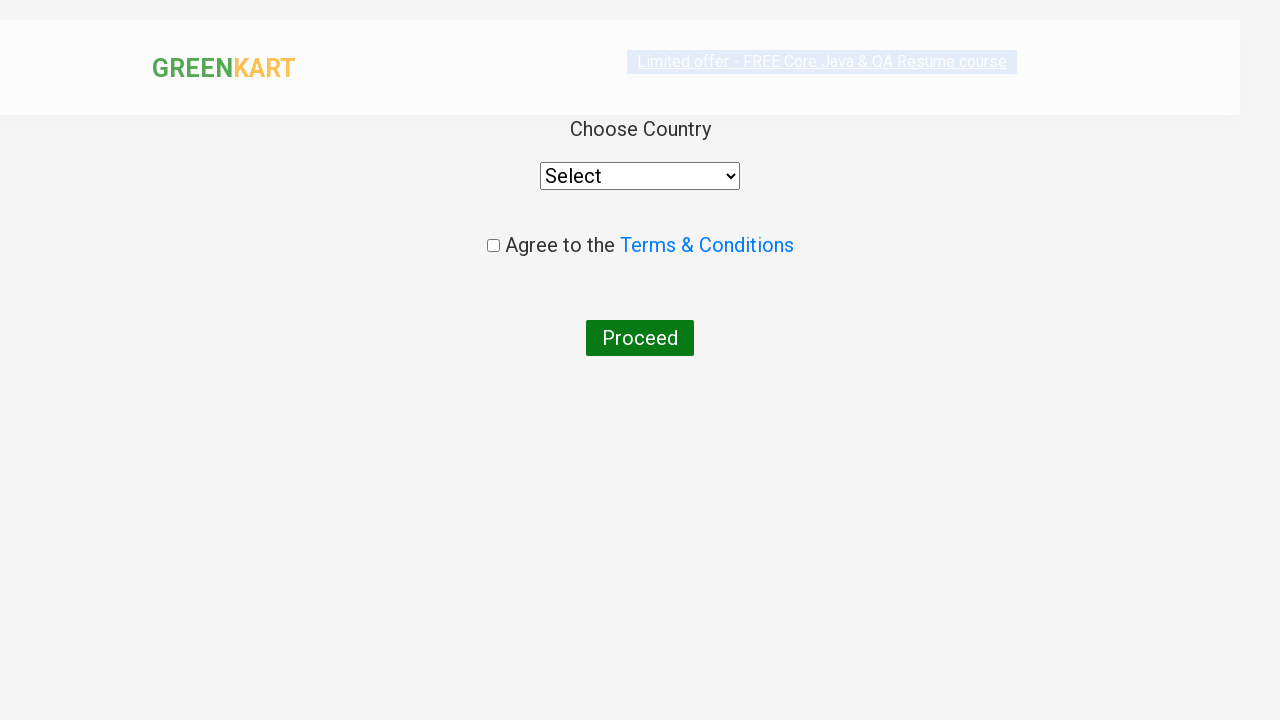

Checked agreement checkbox at (493, 246) on .chkAgree
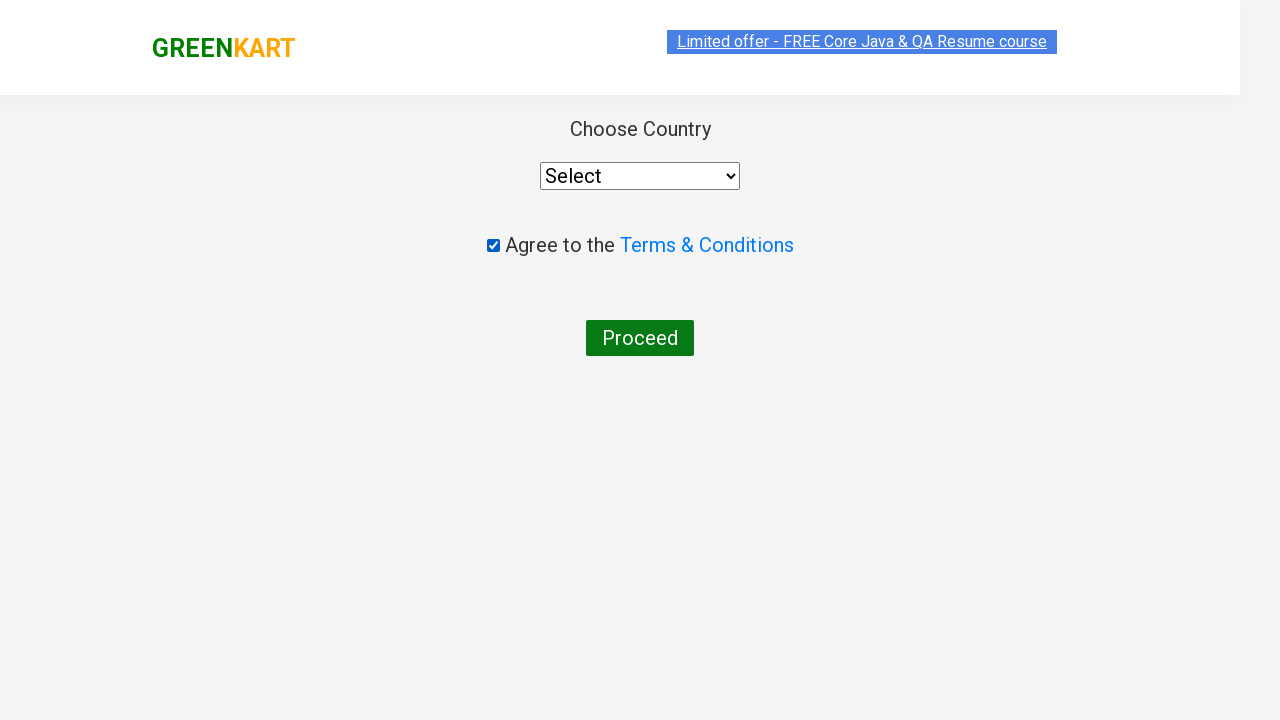

Selected Spain from country dropdown on #root > div > div > div > div > div > select
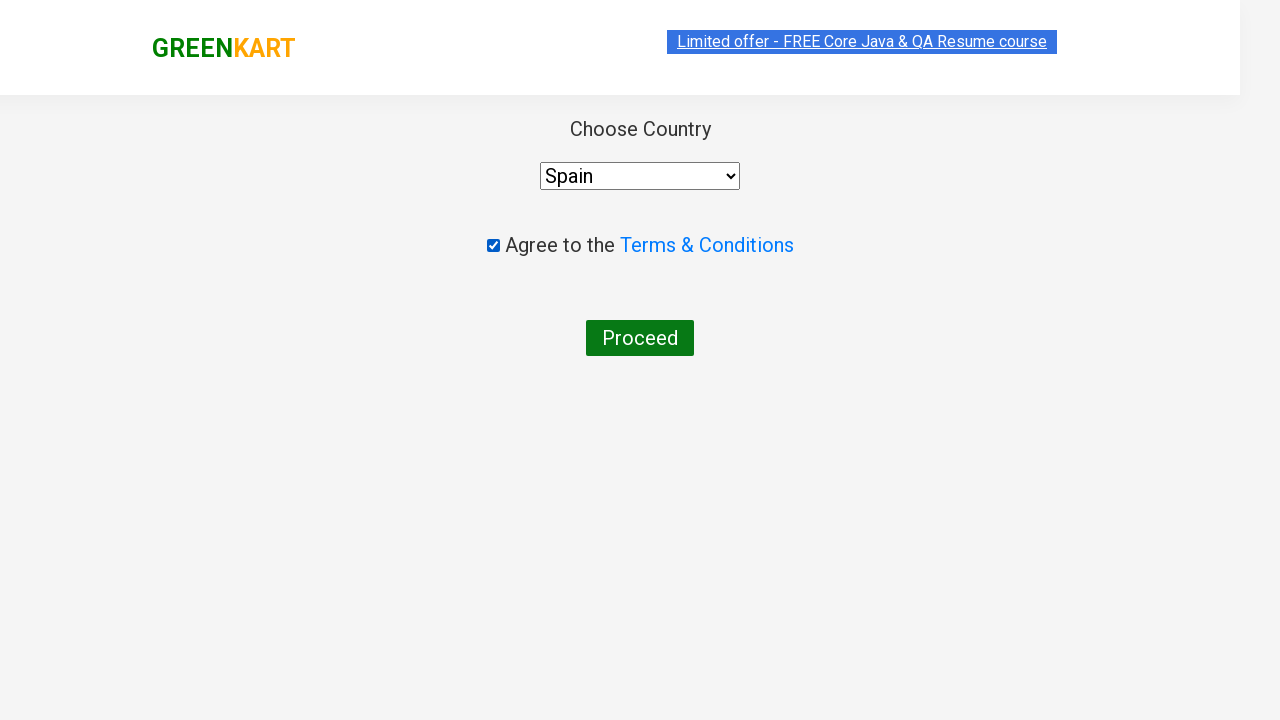

Clicked final Proceed button to complete purchase at (640, 338) on button:has-text("Proceed")
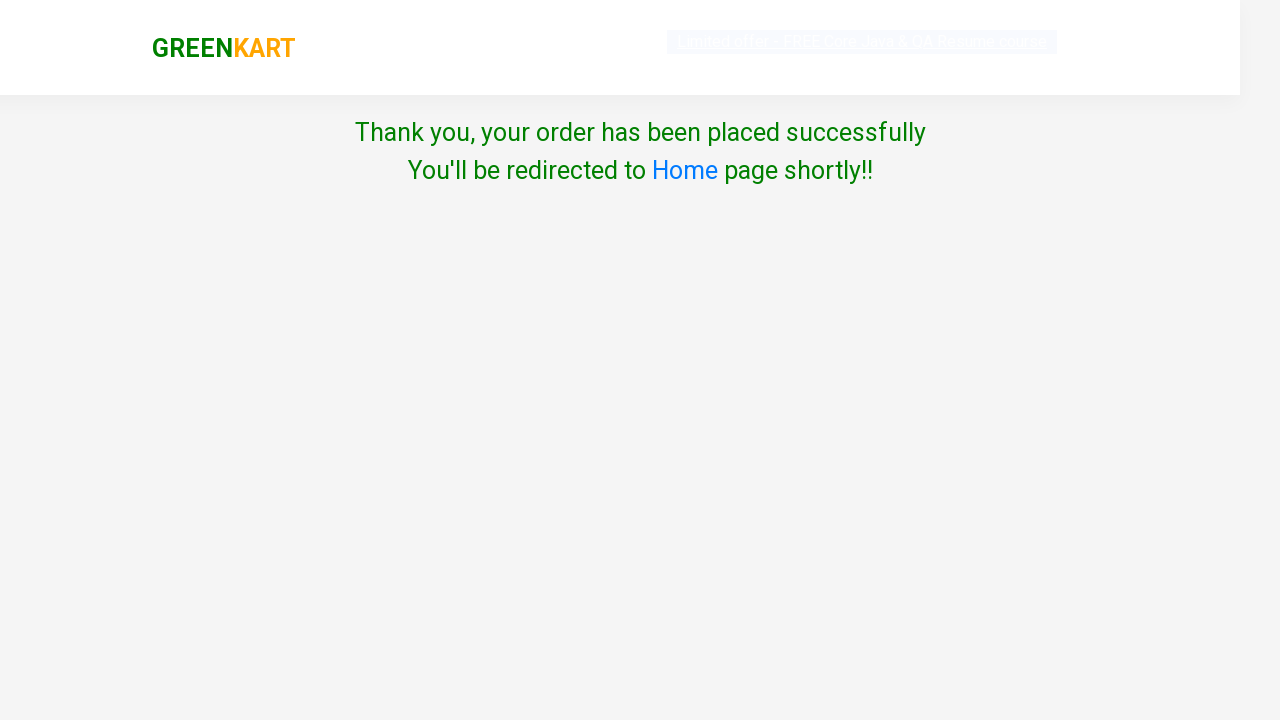

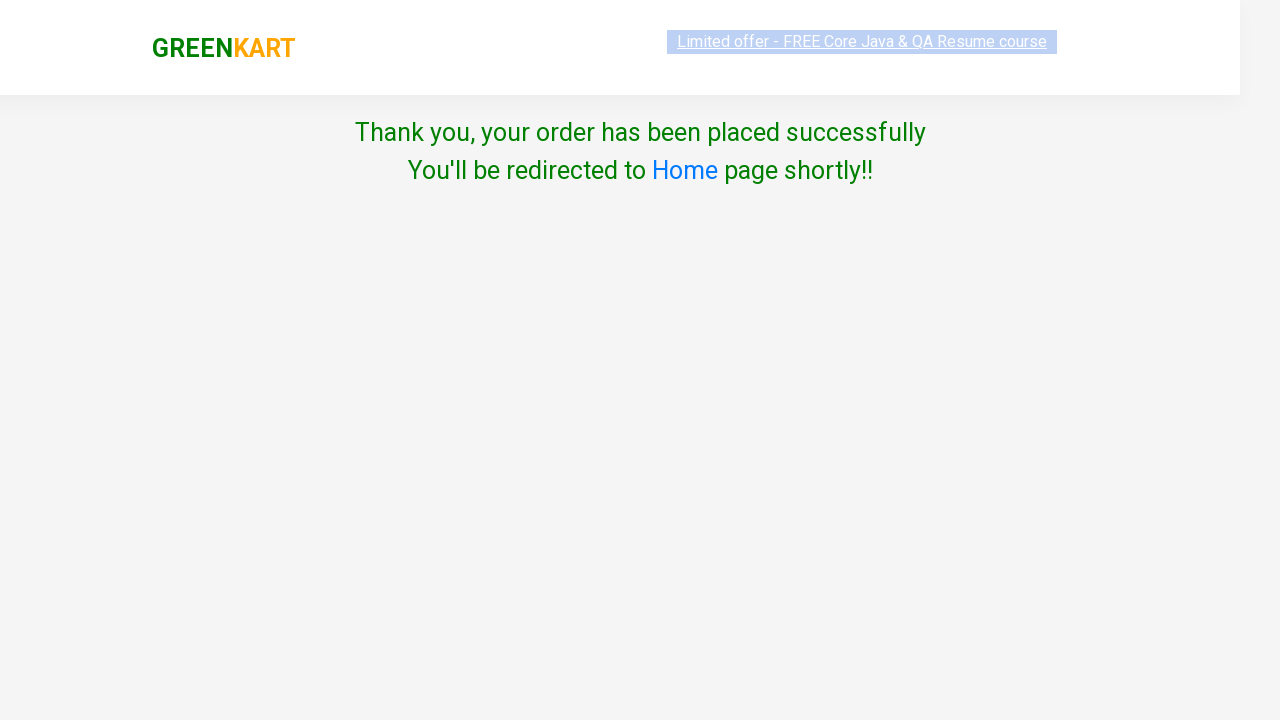